Tests browser forward button navigation by navigating forward after going back

Starting URL: https://selenium.dev

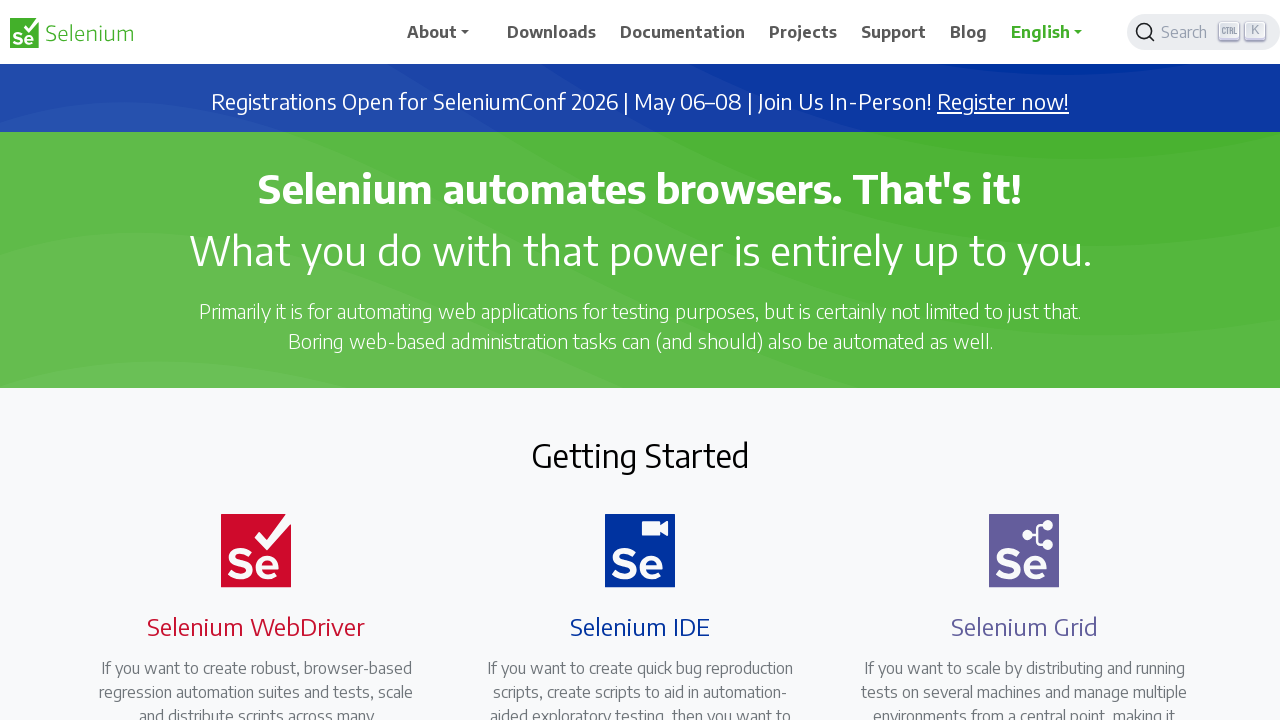

Navigated to Selenium documentation page
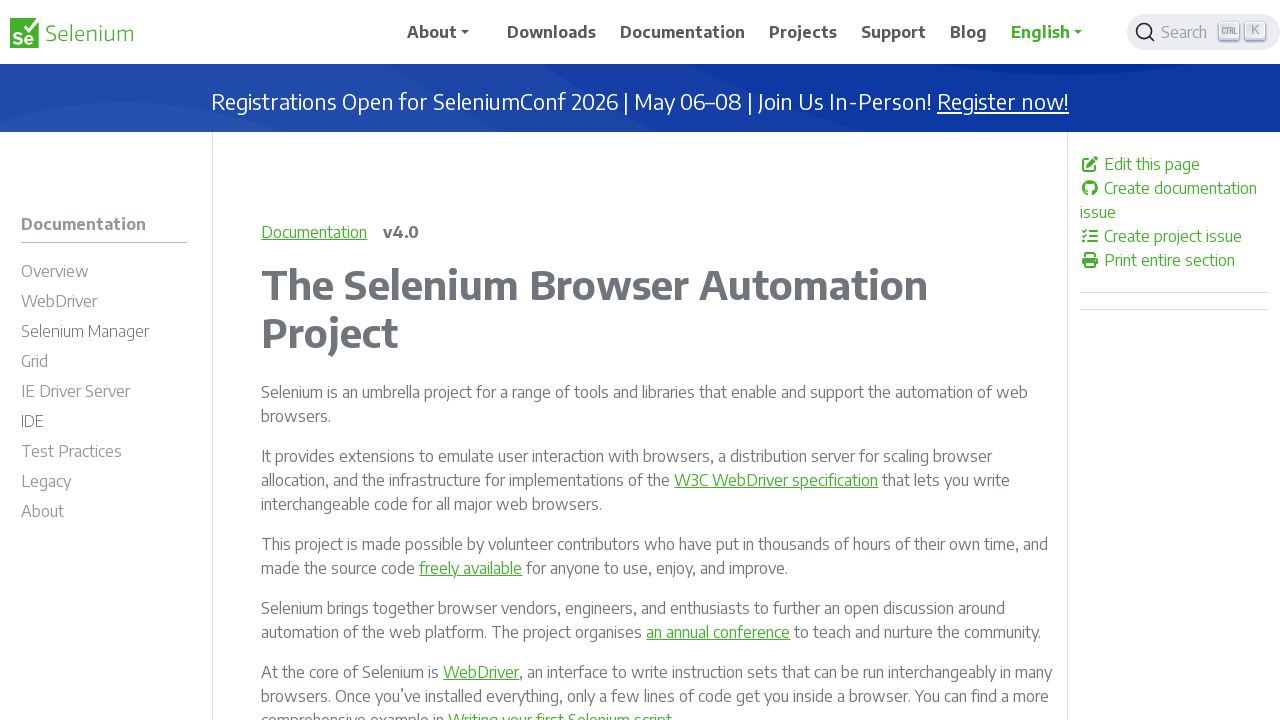

Navigated back to initial page
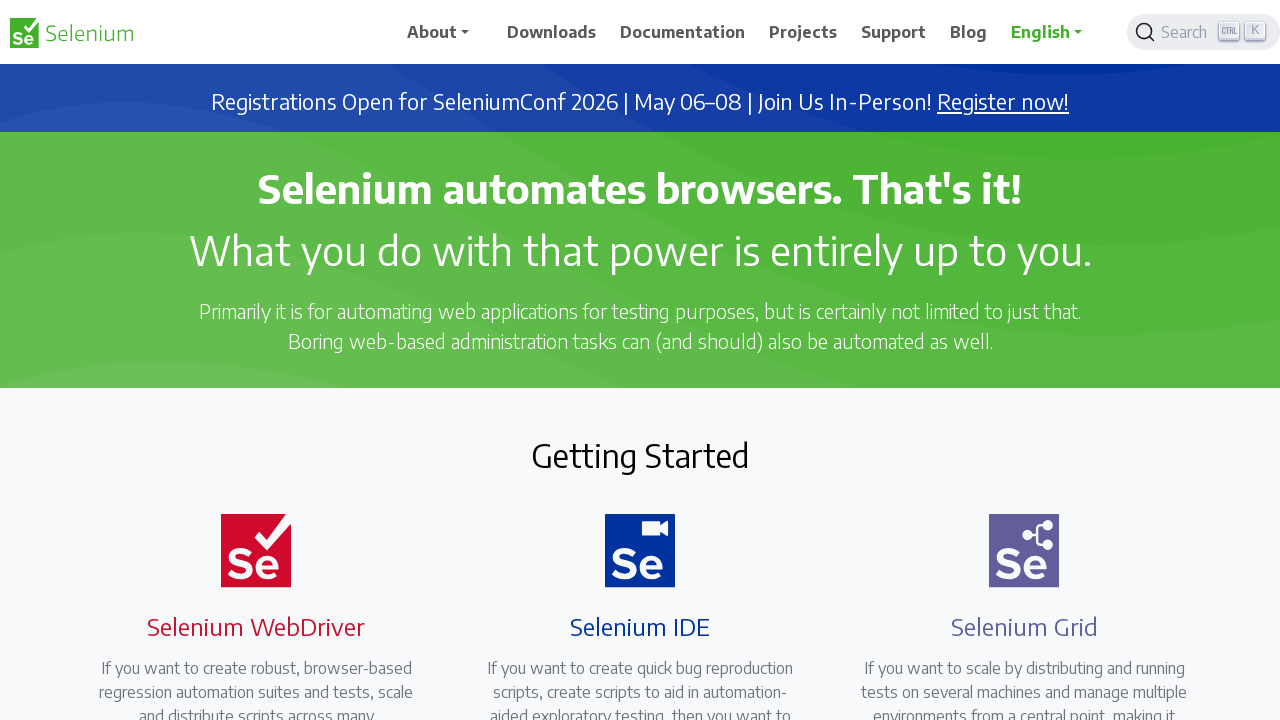

Navigated forward to documentation page
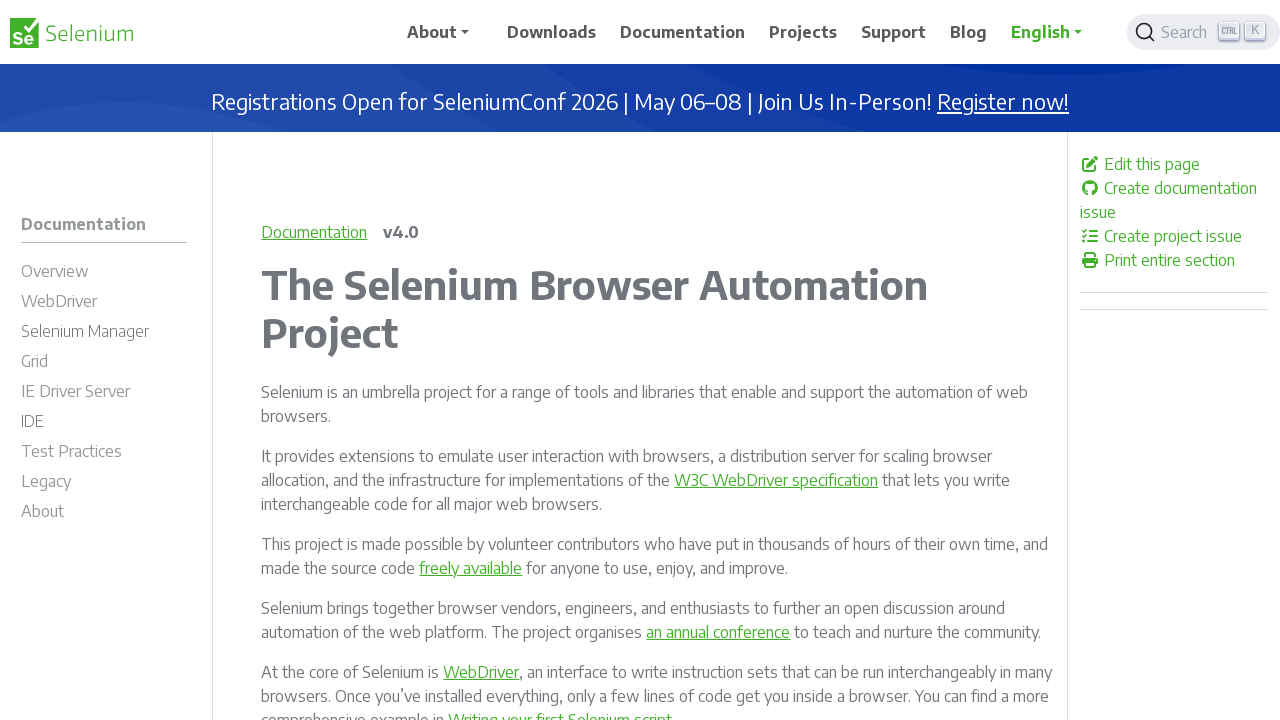

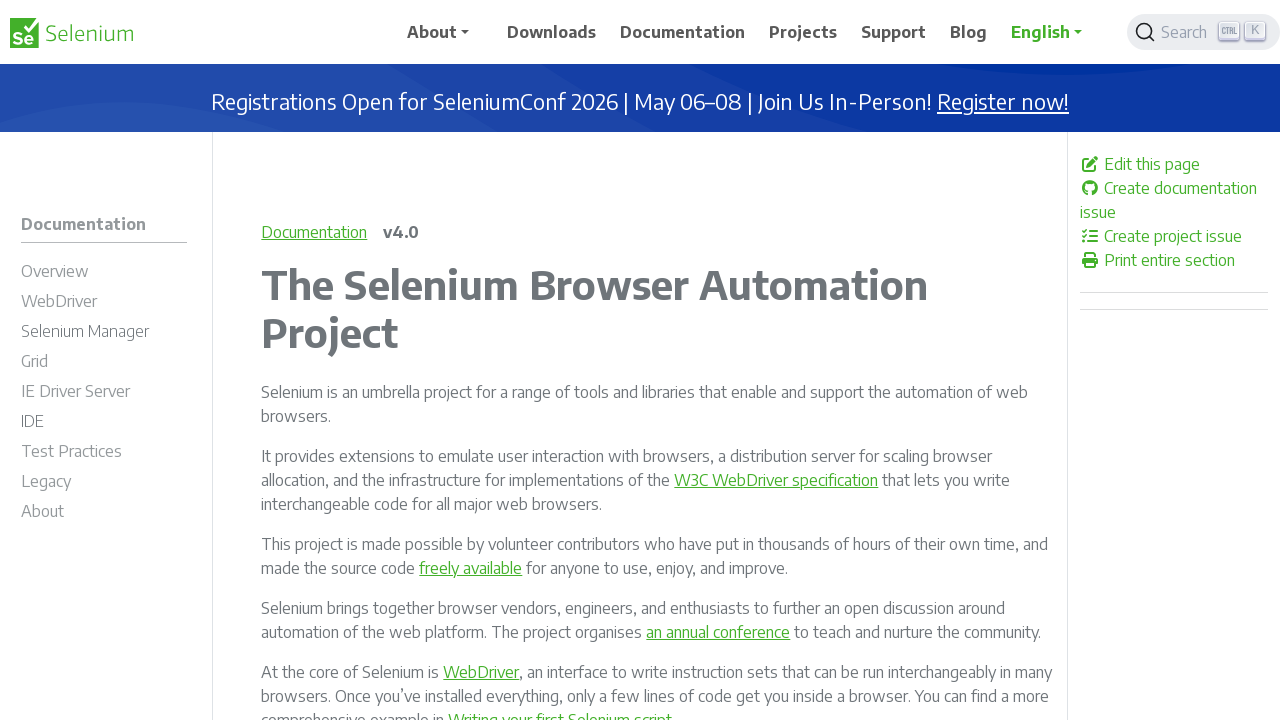